Tests browser navigation by going to a new URL, navigating back, then forward again

Starting URL: https://fabrykatestow.pl

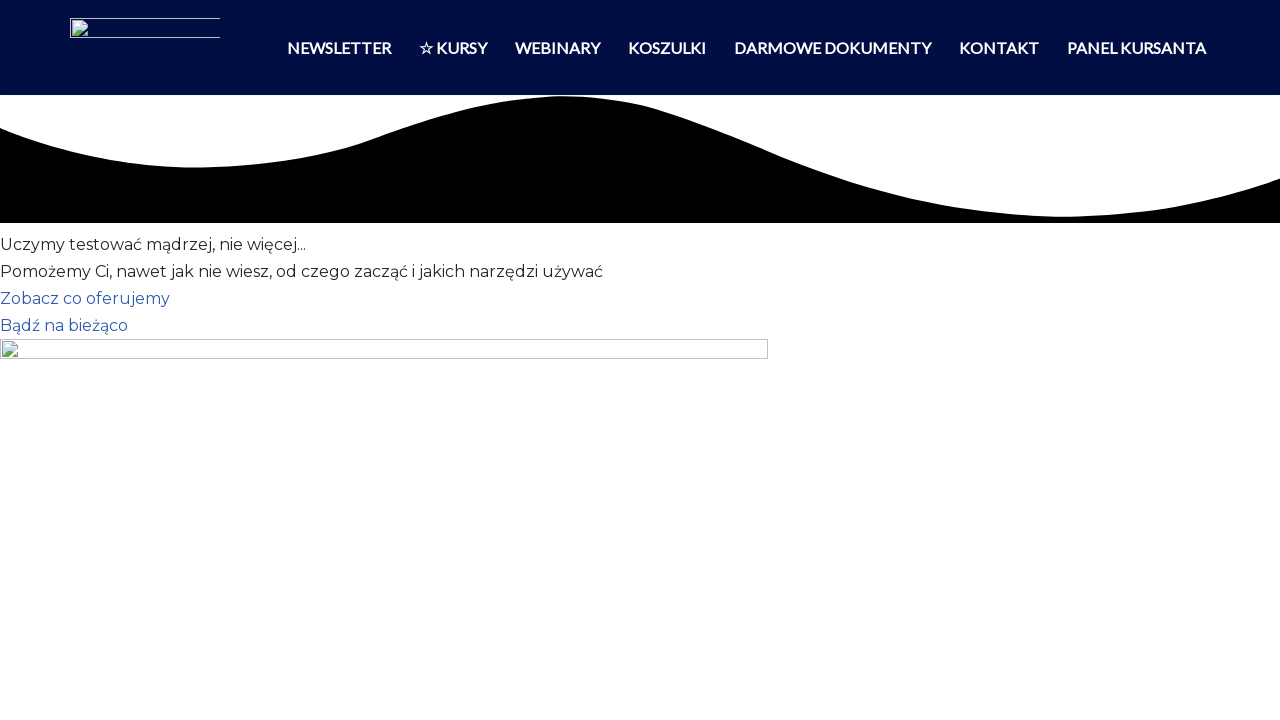

Navigated to cupsell page at https://fabrykatestow.cupsell.pl/
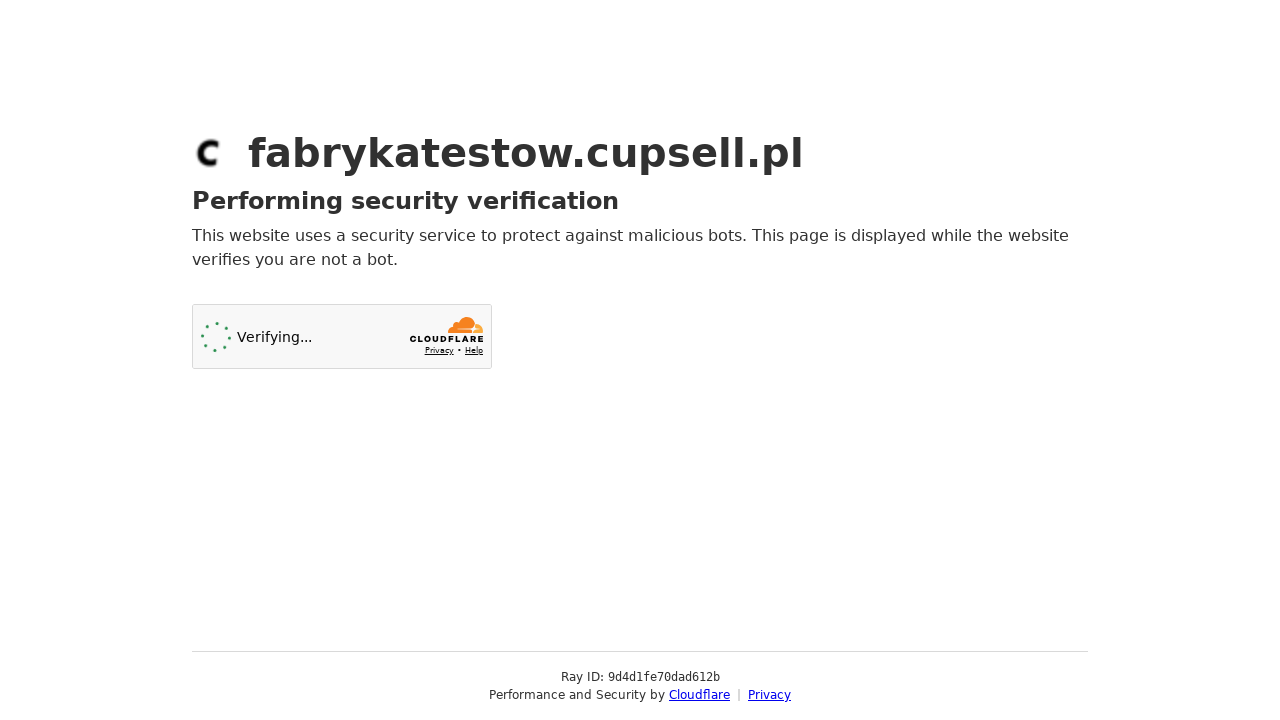

Navigated back to original page https://fabrykatestow.pl
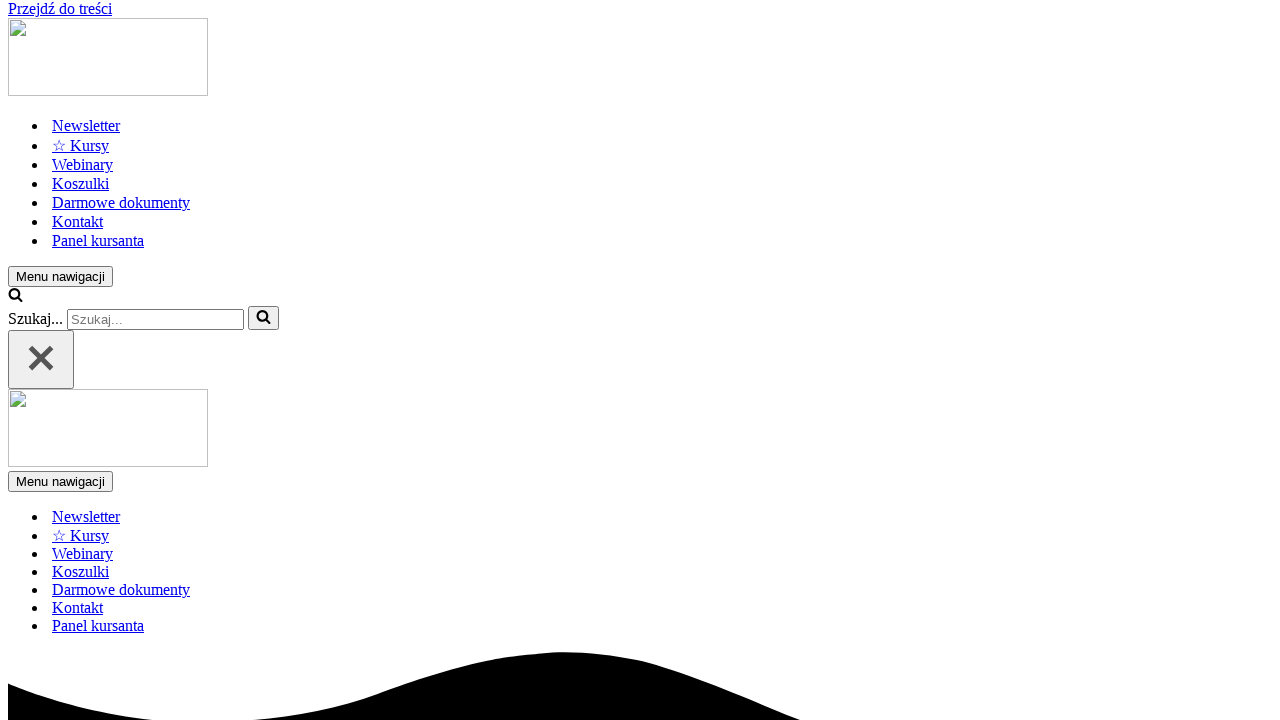

Navigated forward to cupsell page again
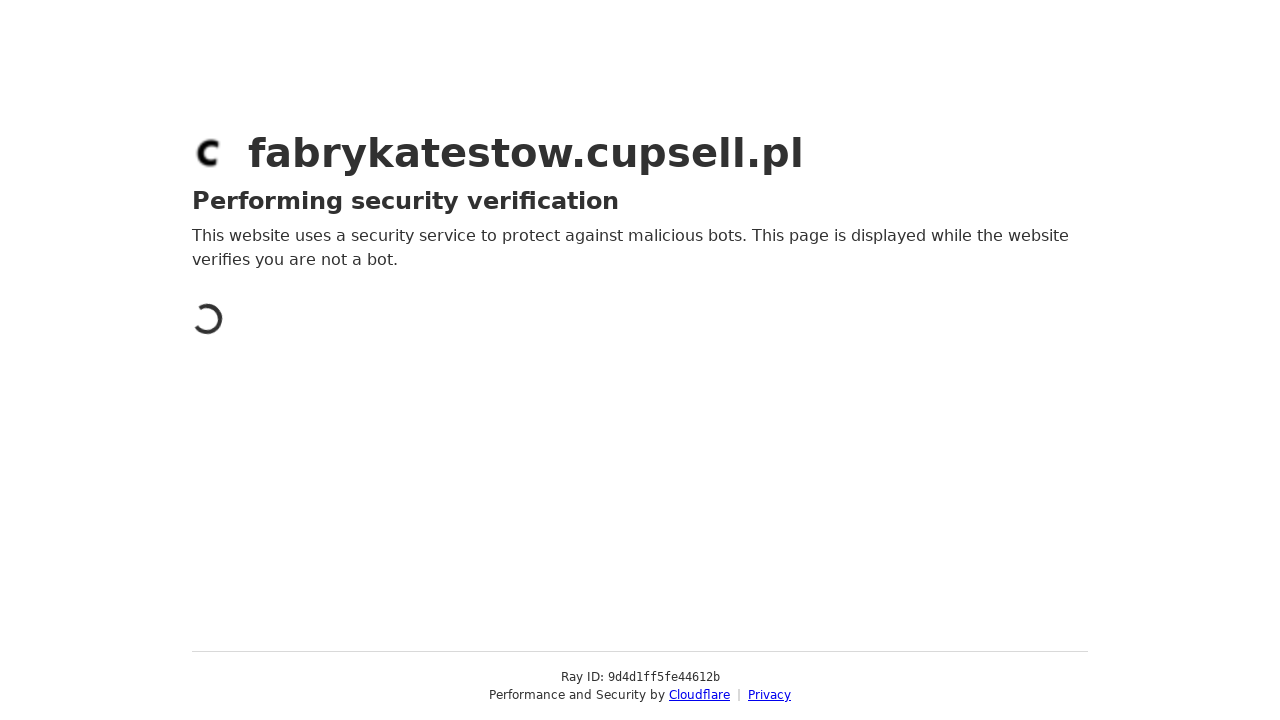

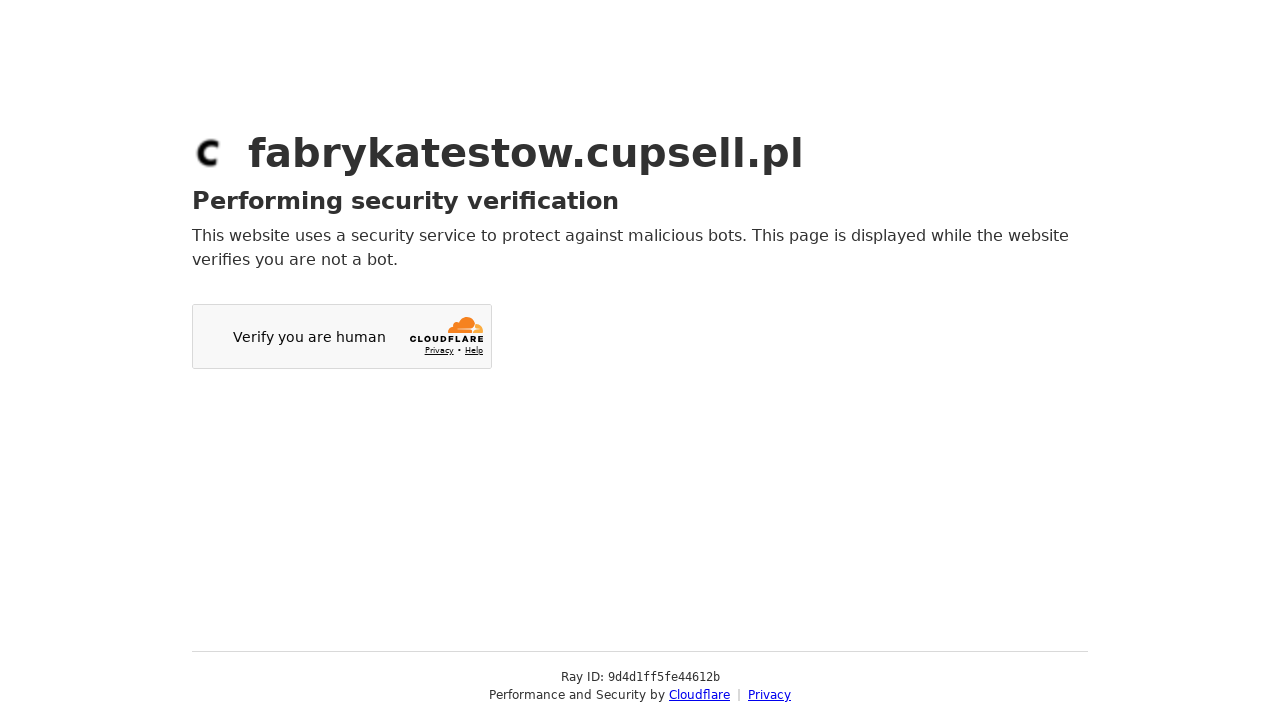